Tests the product review submission flow by navigating to a product page, clicking on the Reviews tab, giving a 5-star rating, and filling out the review form with a comment, name, and email before submitting.

Starting URL: http://practice.automationtesting.in/

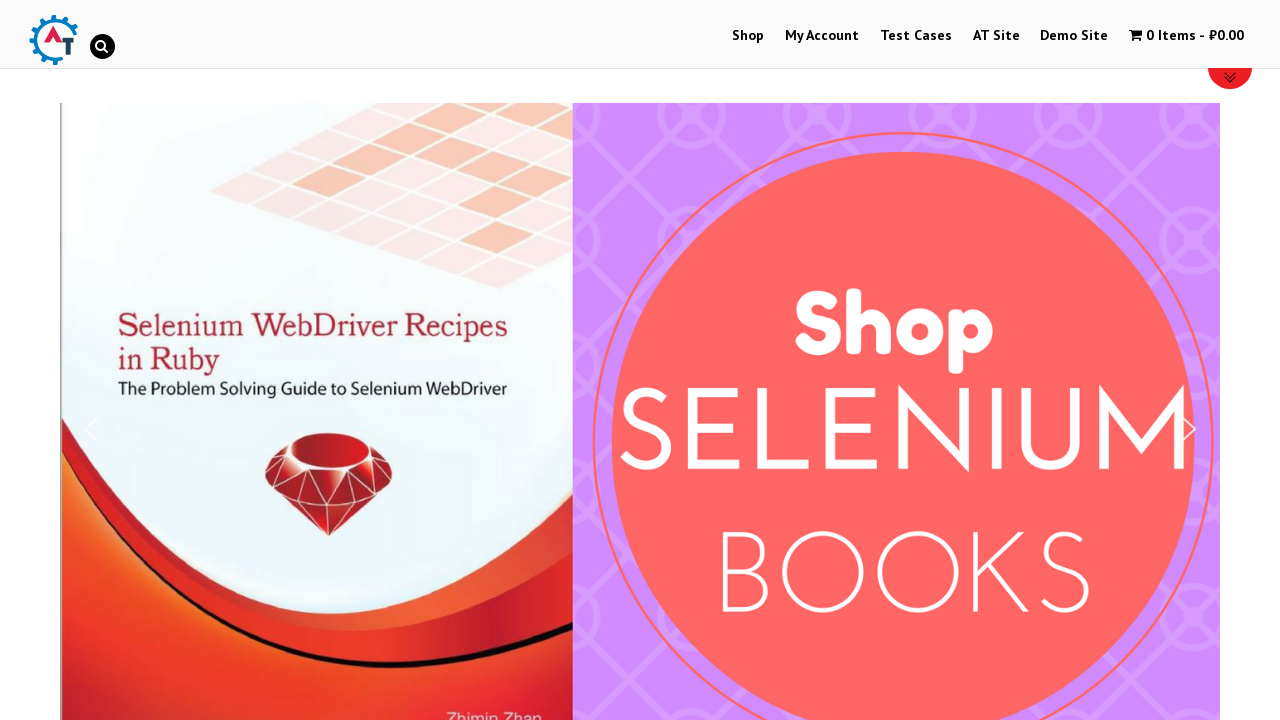

Scrolled down 600 pixels to view products
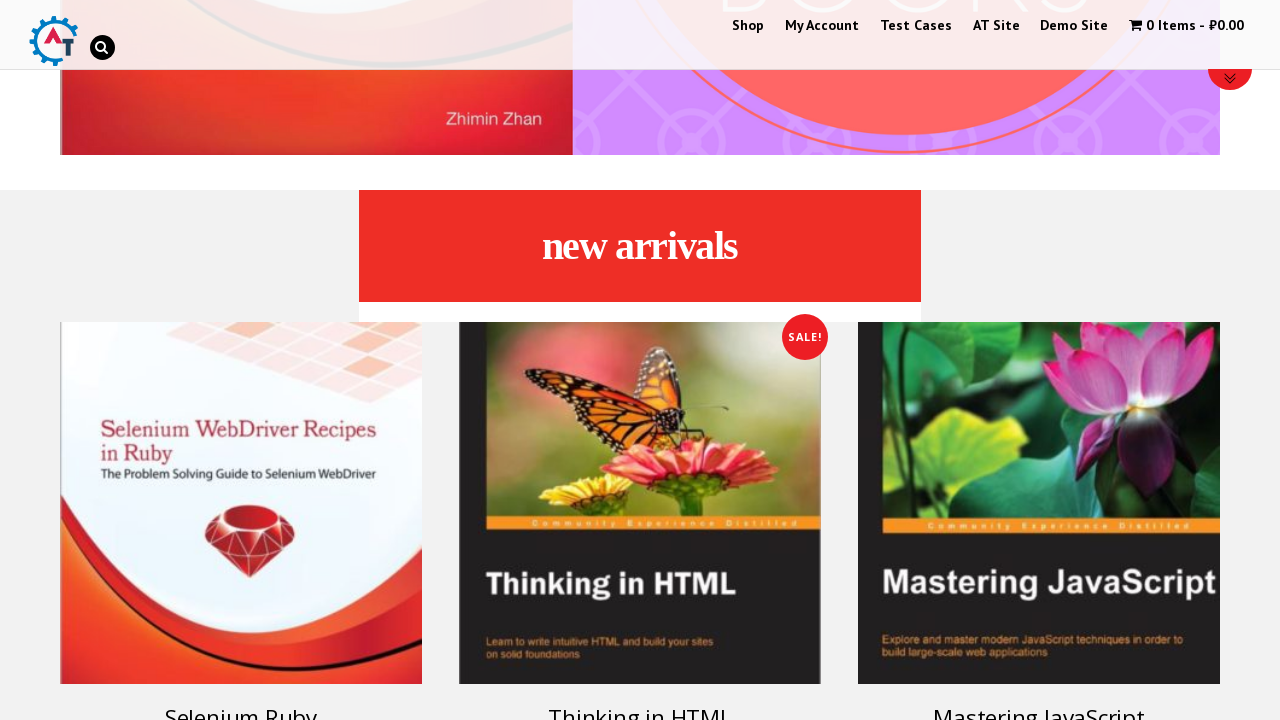

Clicked on Selenium Ruby product at (241, 702) on xpath=//h3[text()='Selenium Ruby']
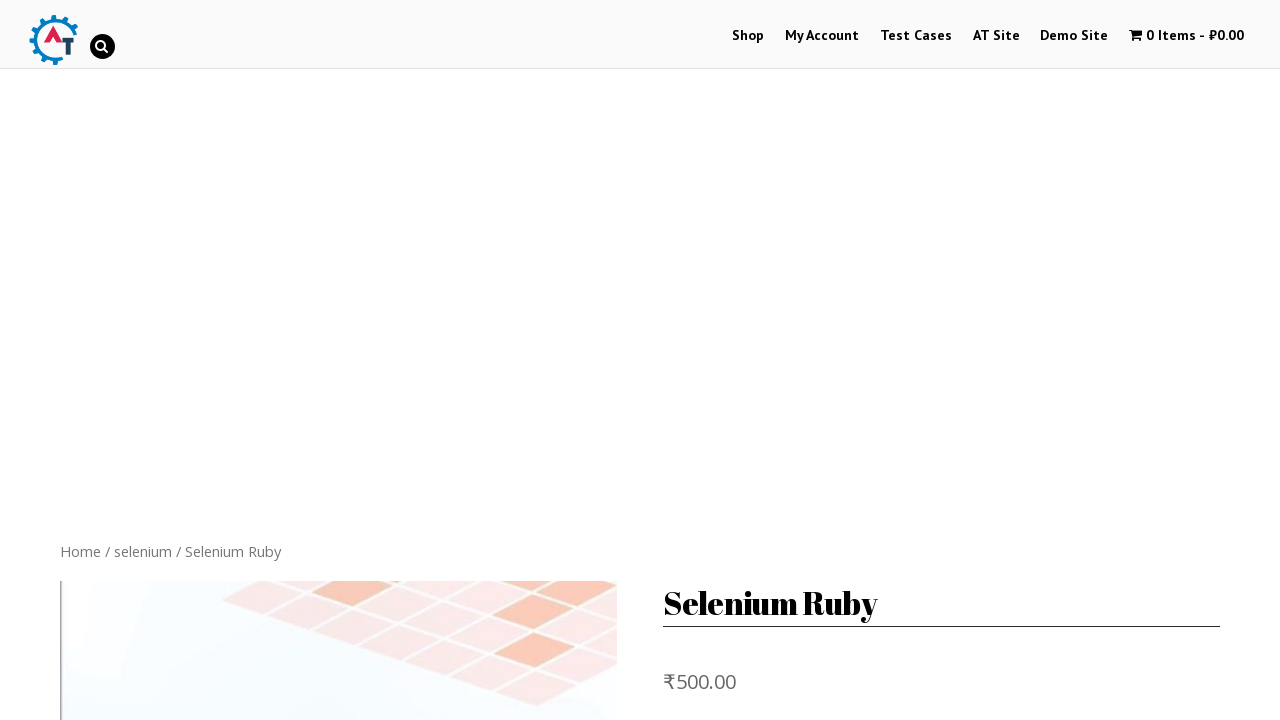

Clicked on Reviews tab at (309, 360) on a[href='#tab-reviews']
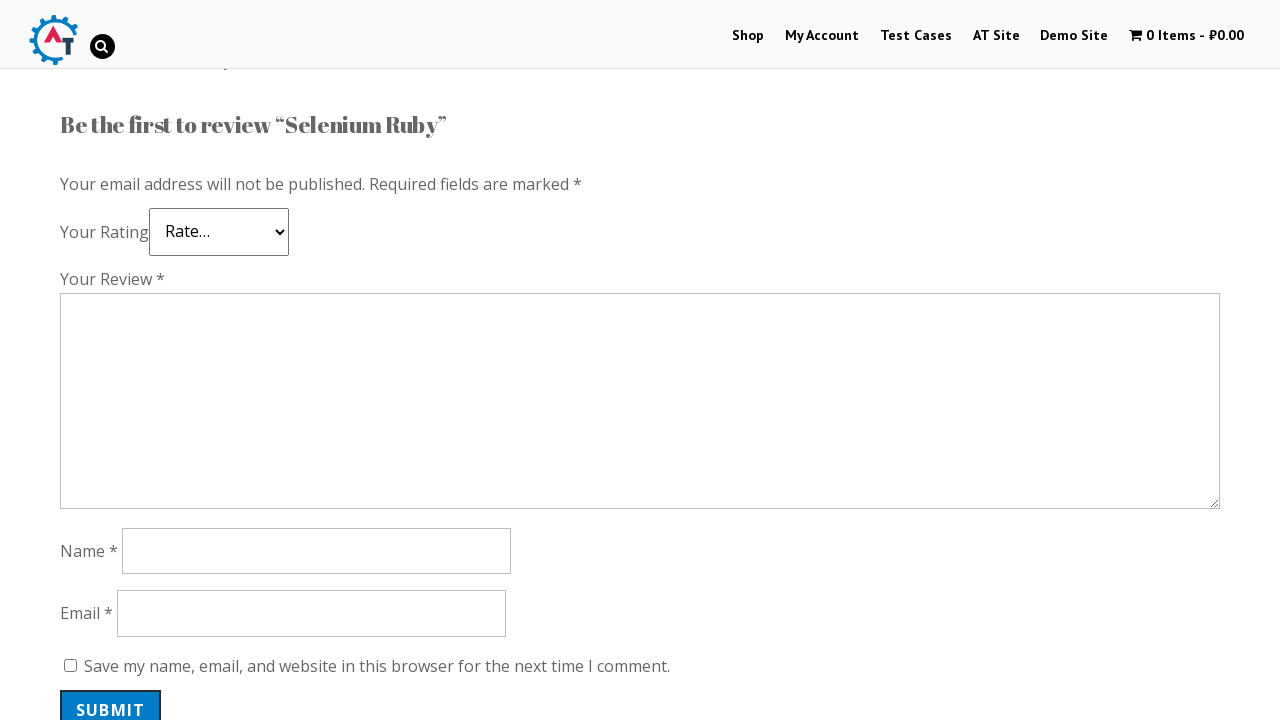

Selected 5-star rating at (132, 244) on a.star-5
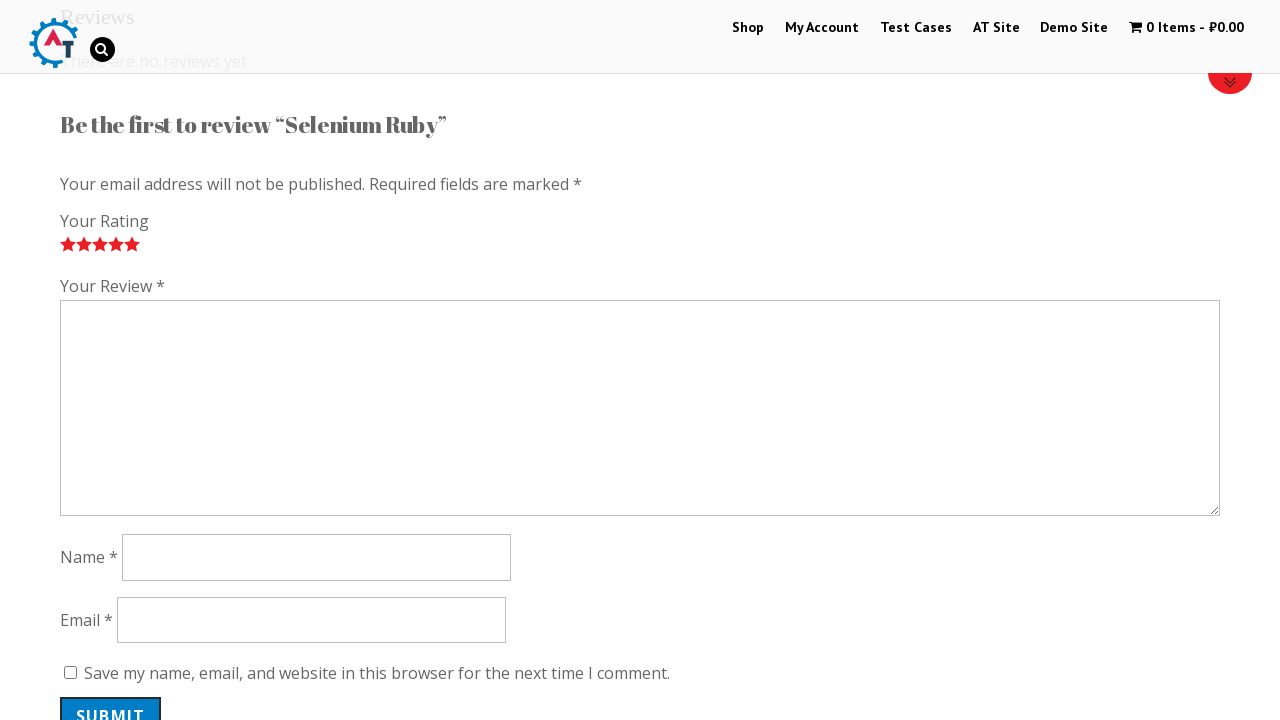

Filled review comment with 'Nice book!' on #comment
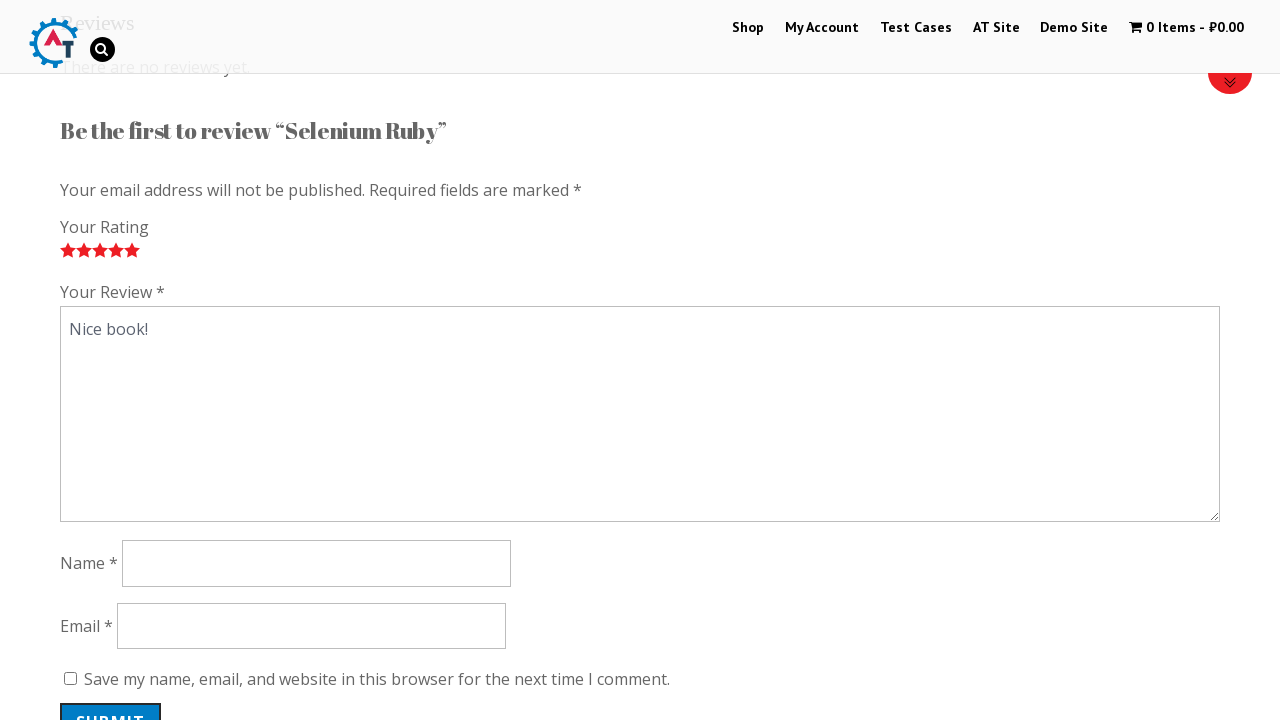

Filled reviewer name with 'TestReviewer42' on #author
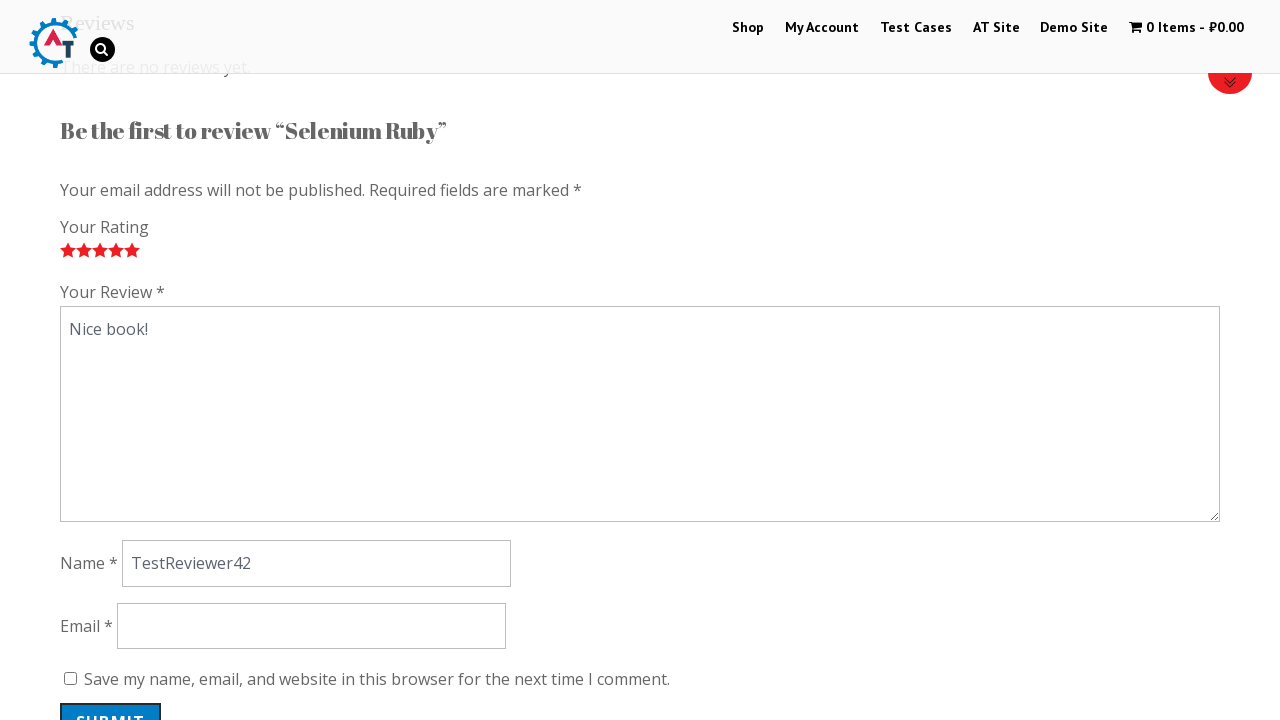

Filled reviewer email with 'reviewer42@testmail.com' on #email
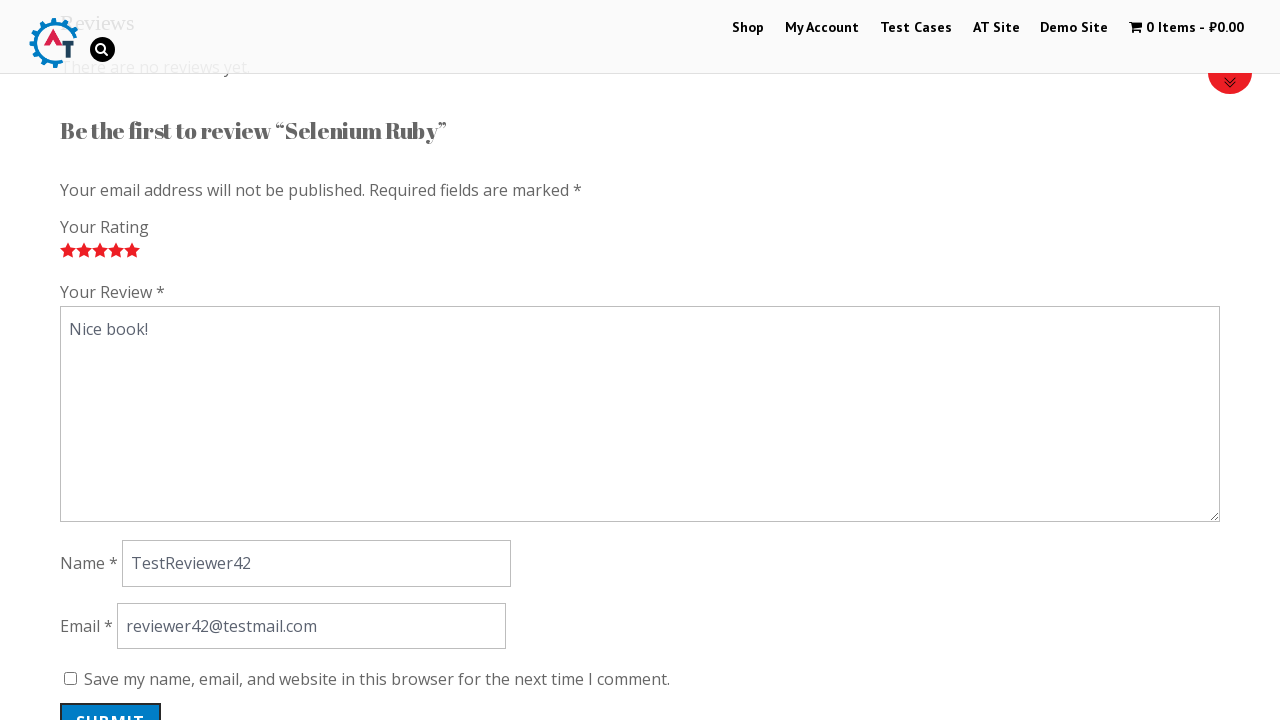

Waited 1000ms for form to be ready
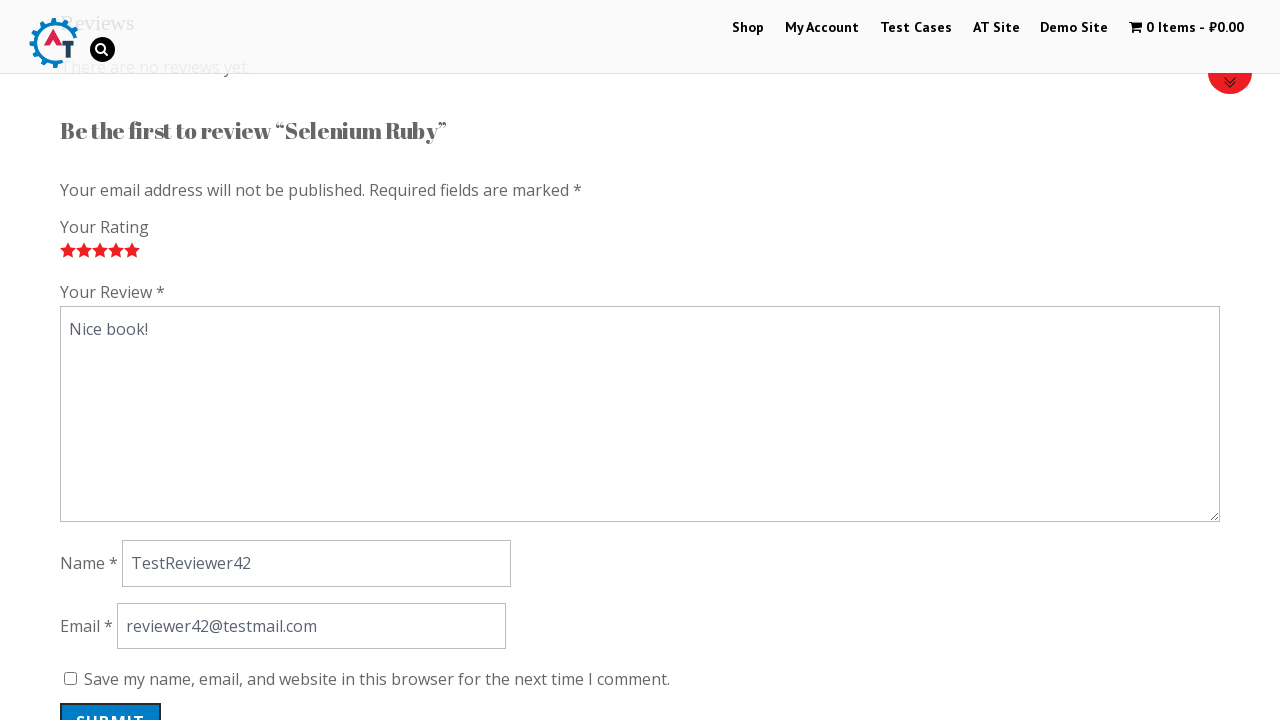

Clicked submit button to submit product review at (111, 700) on #submit
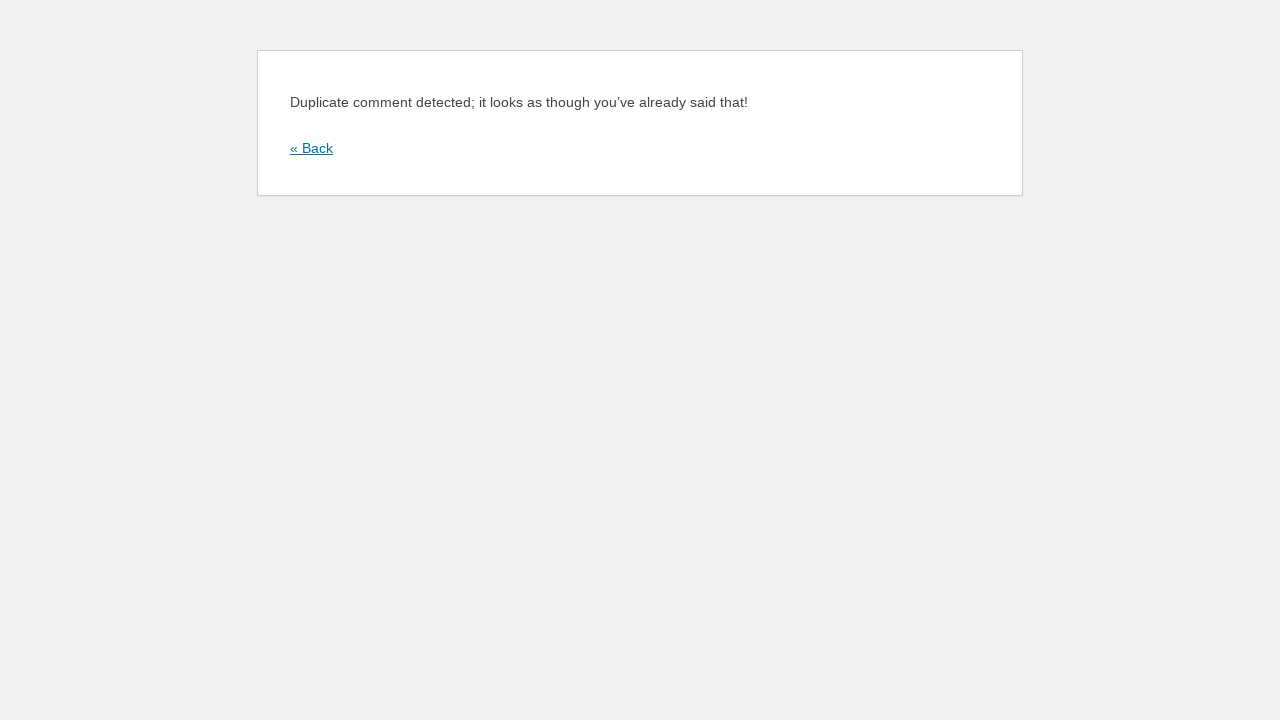

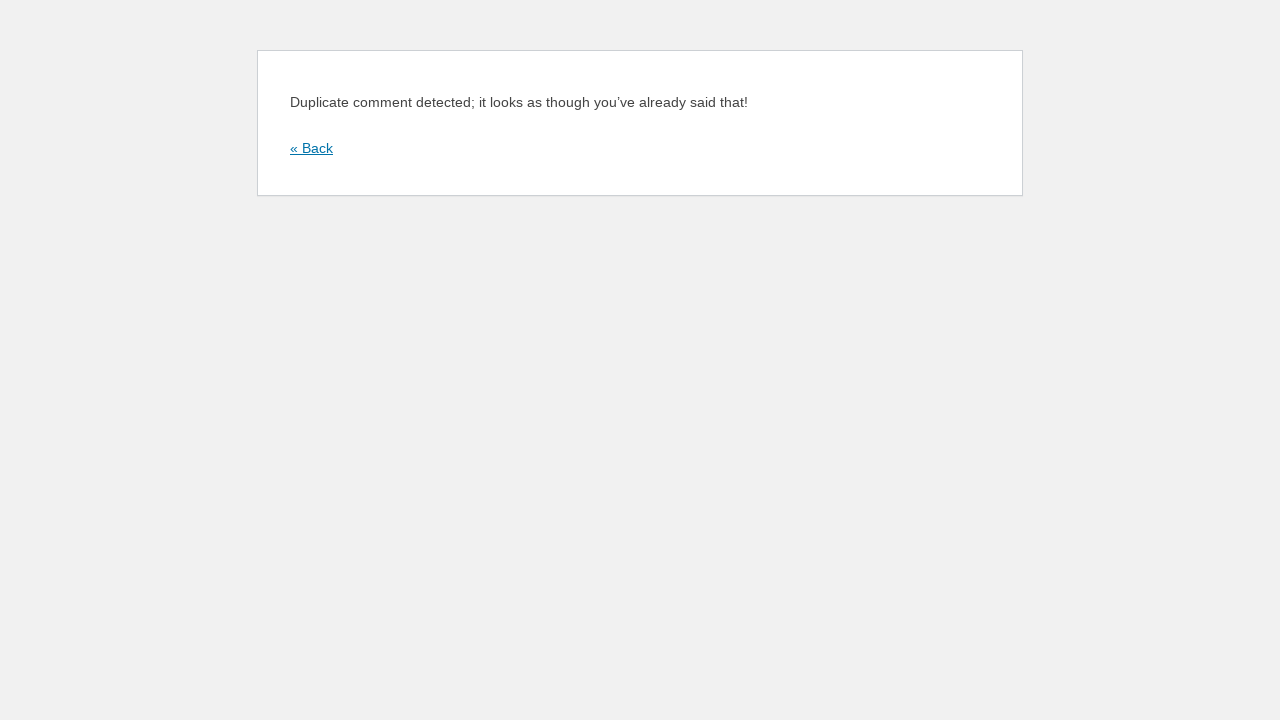